Tests the Sign Up functionality by clicking Sign Up, filling in username and password, and submitting the form

Starting URL: https://www.demoblaze.com/

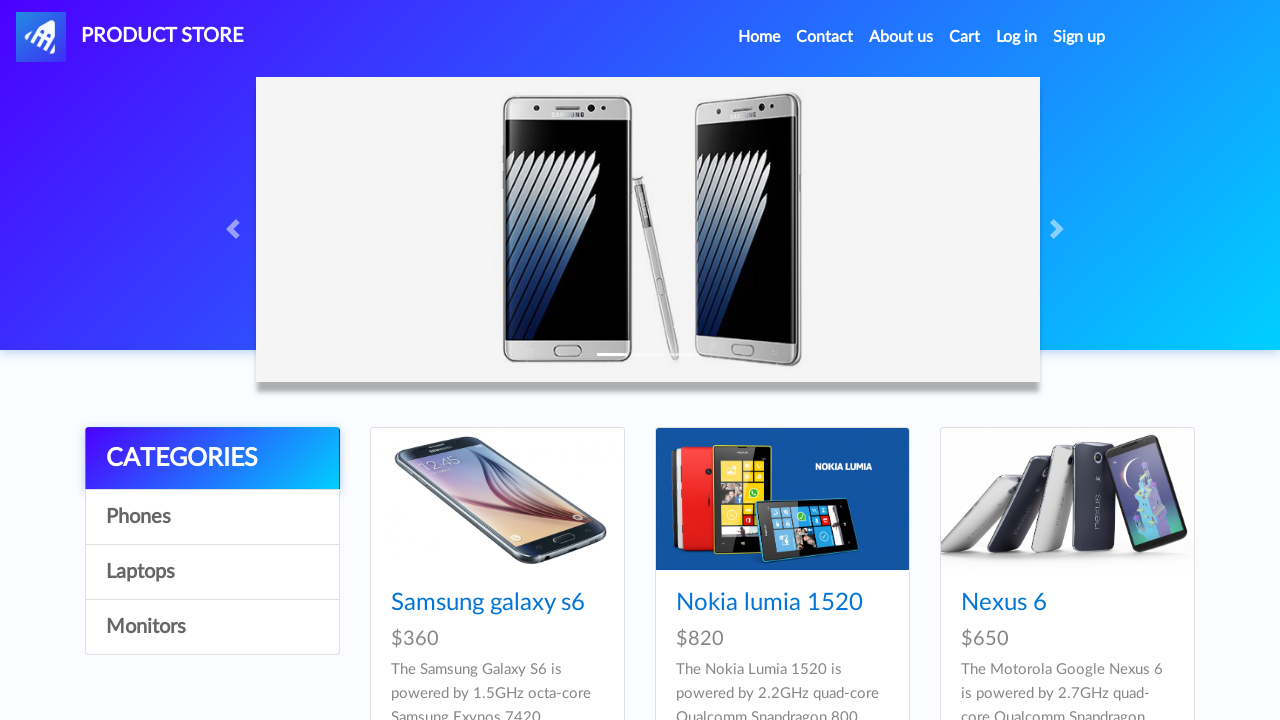

Clicked Sign Up button at (1079, 37) on #signin2
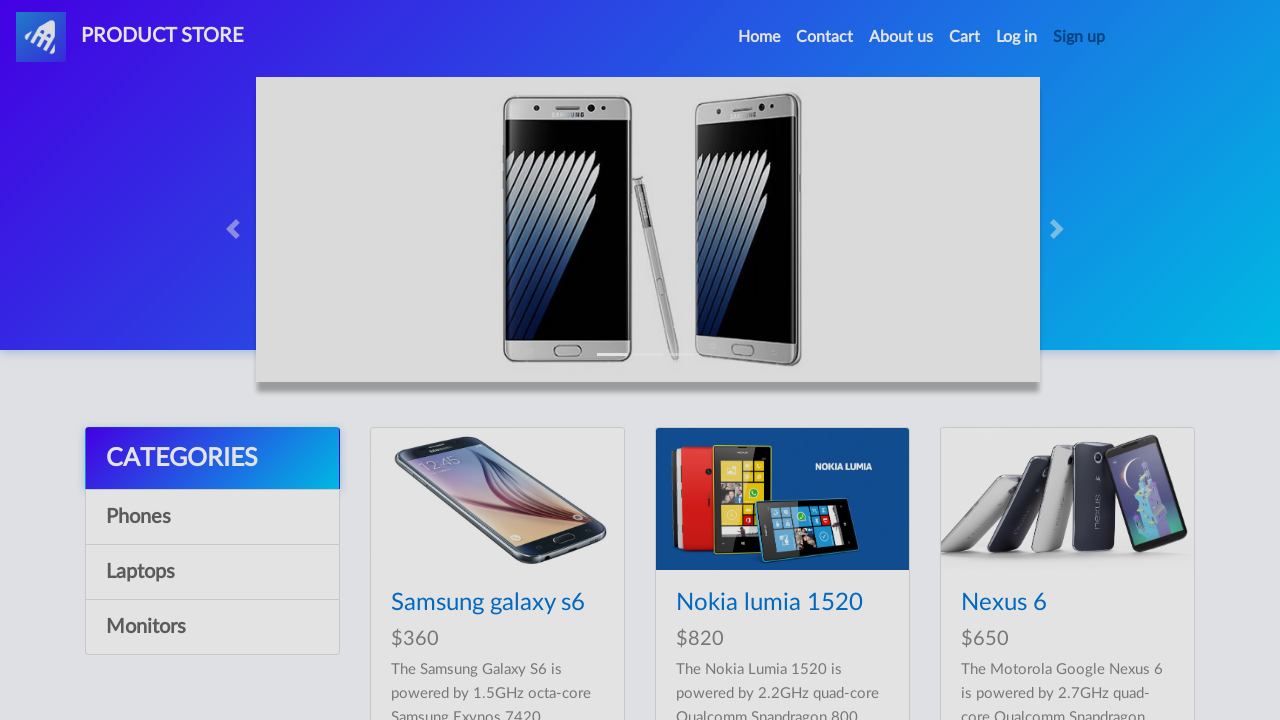

Waited 500ms for Sign Up modal to appear
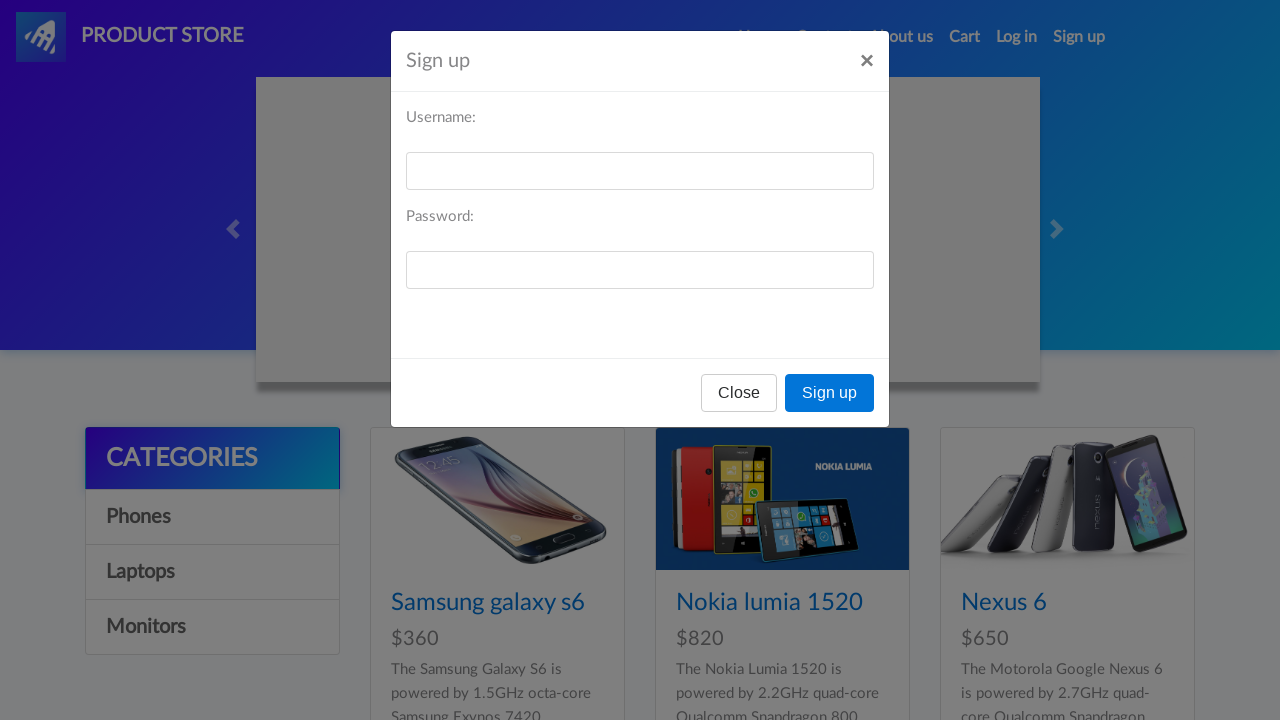

Retrieved Sign Up modal label text
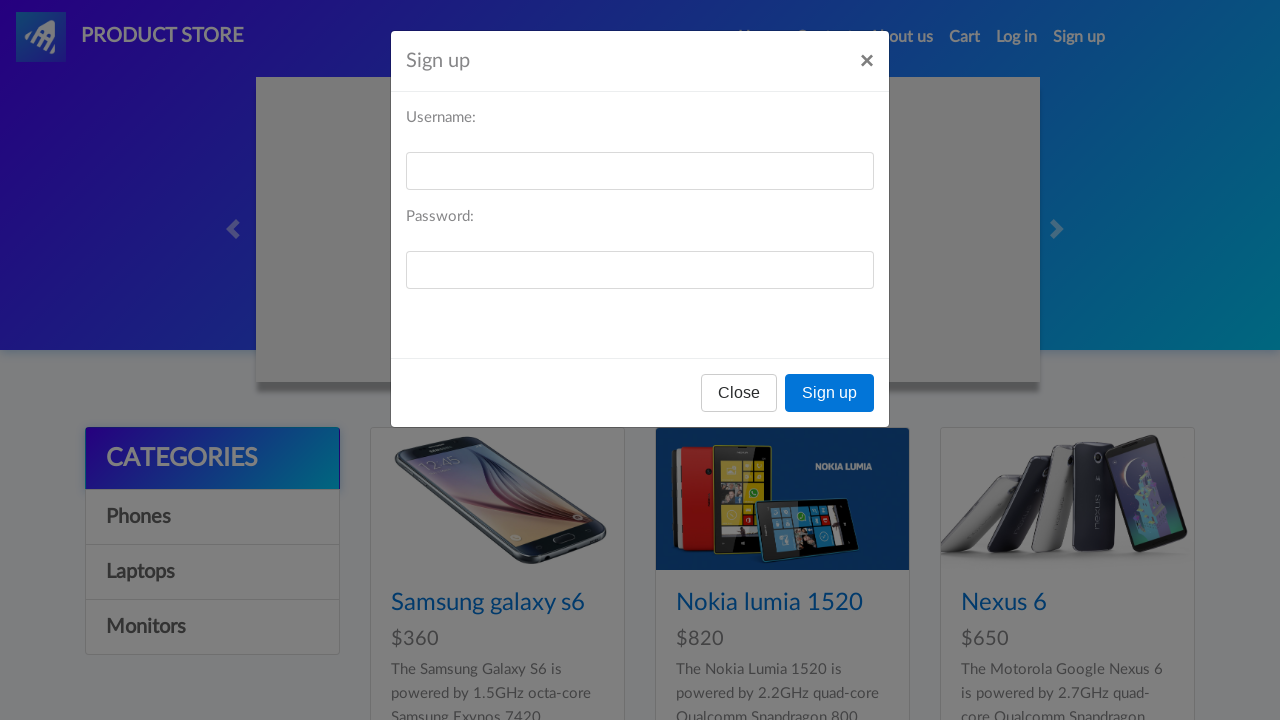

Verified Sign Up modal label is 'Sign up'
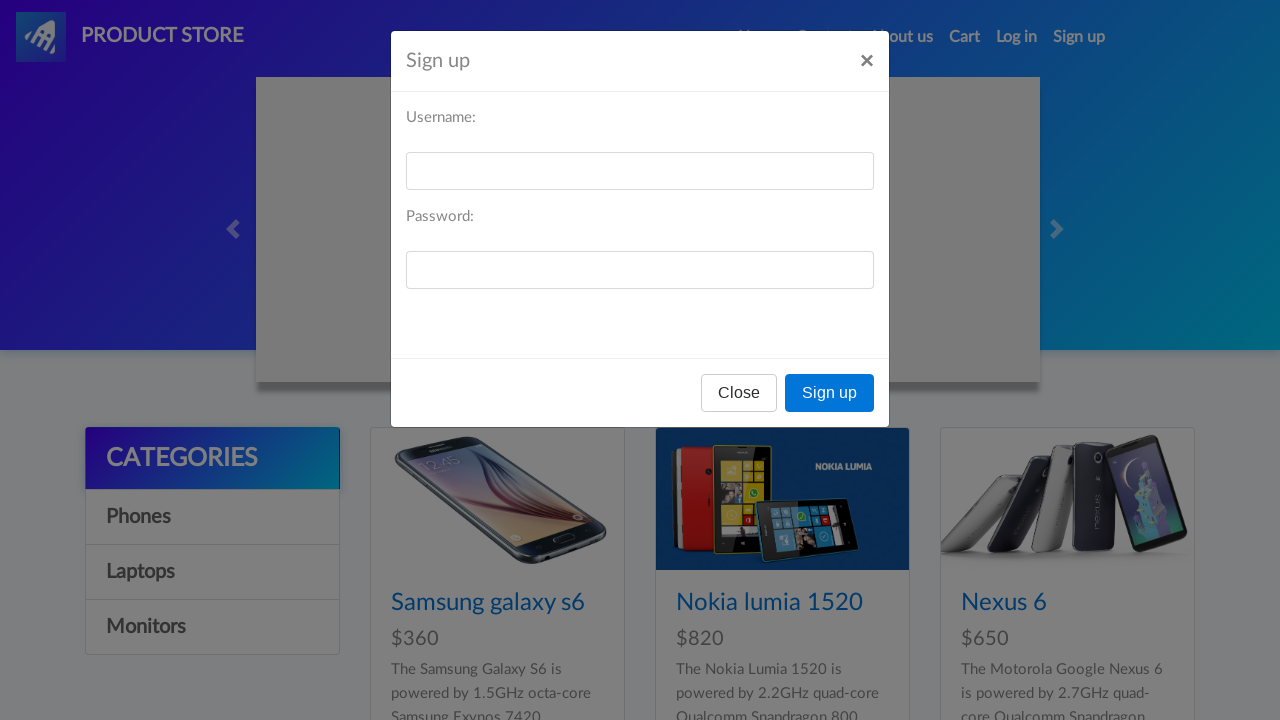

Filled username field with 'TestUser847' on #sign-username
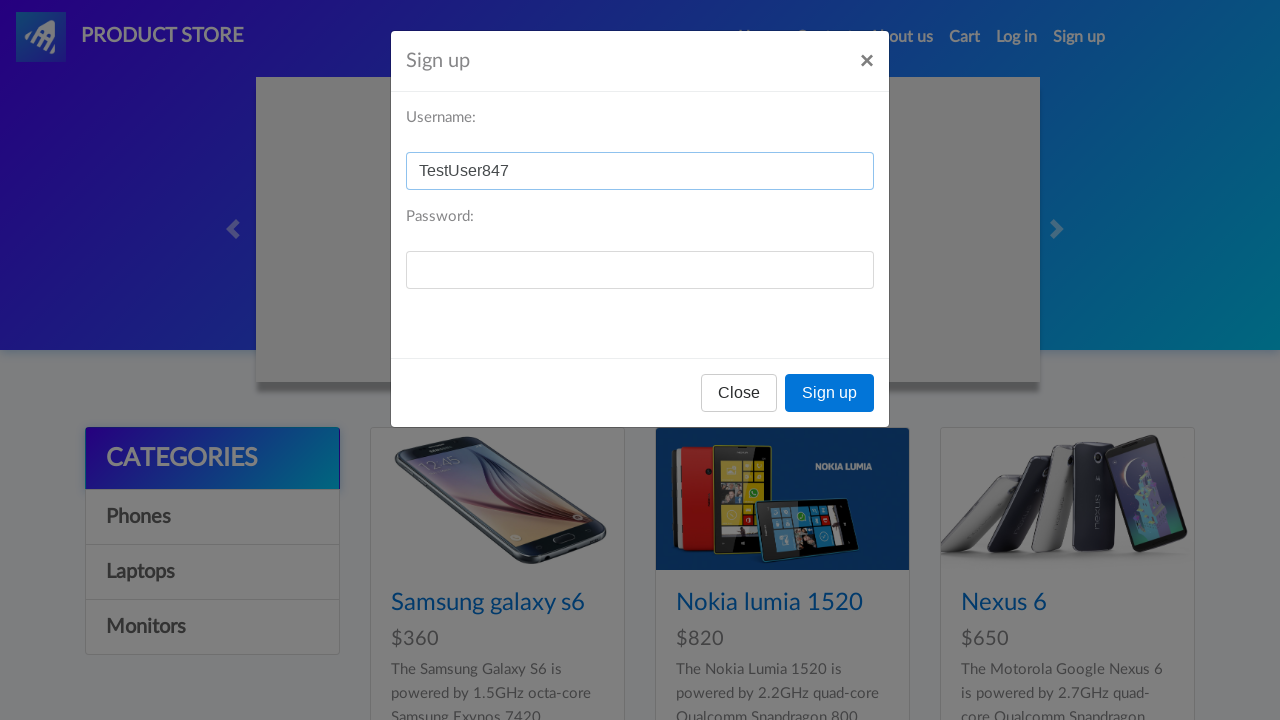

Filled password field with 'SecurePass456' on #sign-password
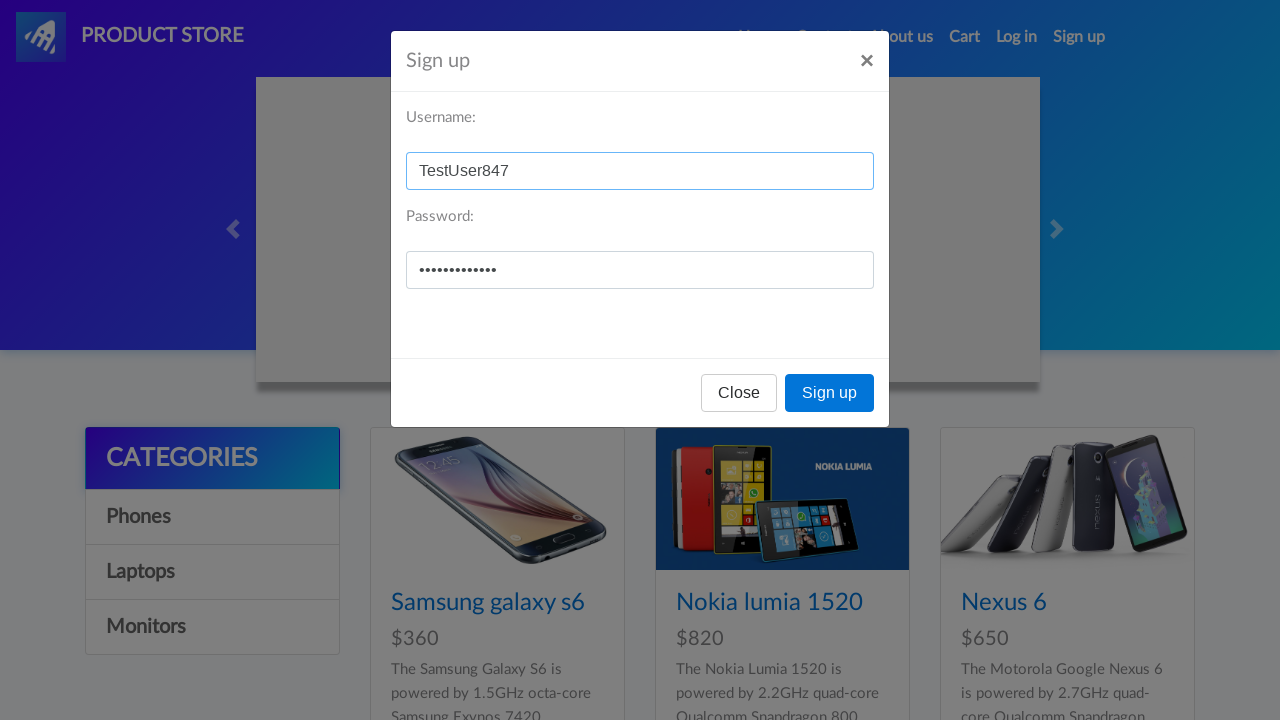

Clicked Sign Up form submission button at (830, 393) on xpath=//button[@type='button'][text()='Sign up']
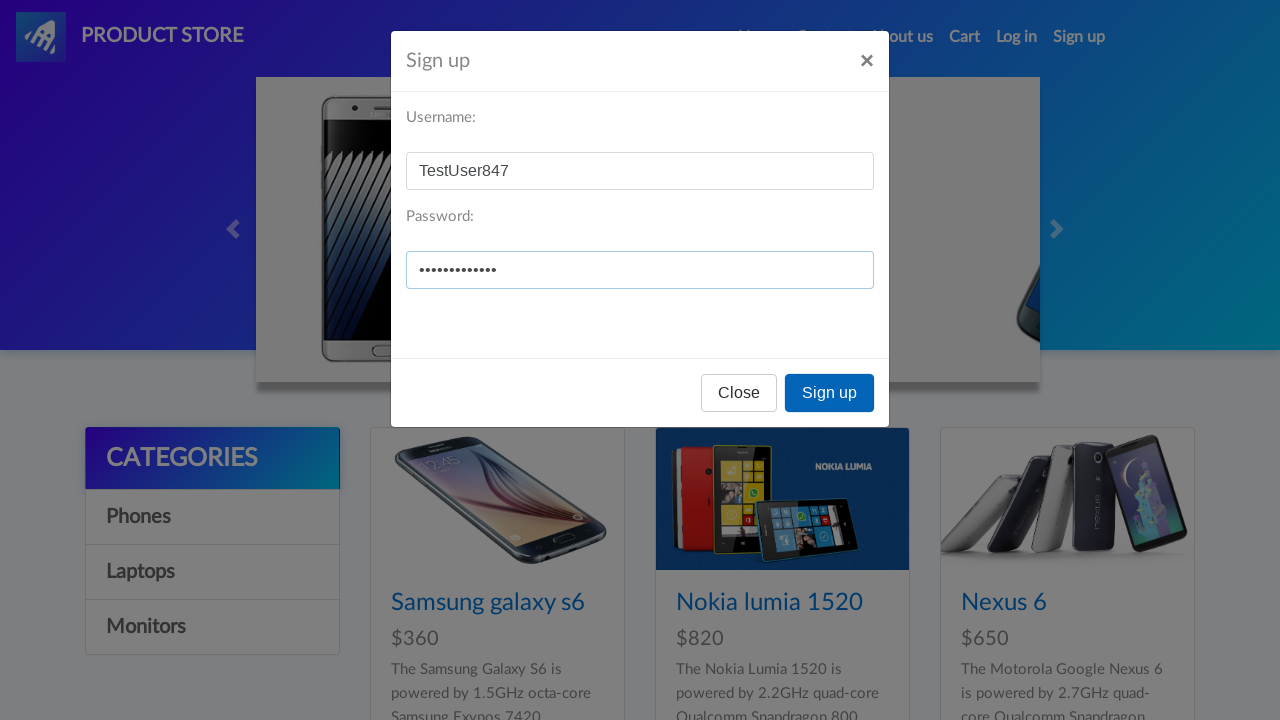

Waited 500ms for alert response
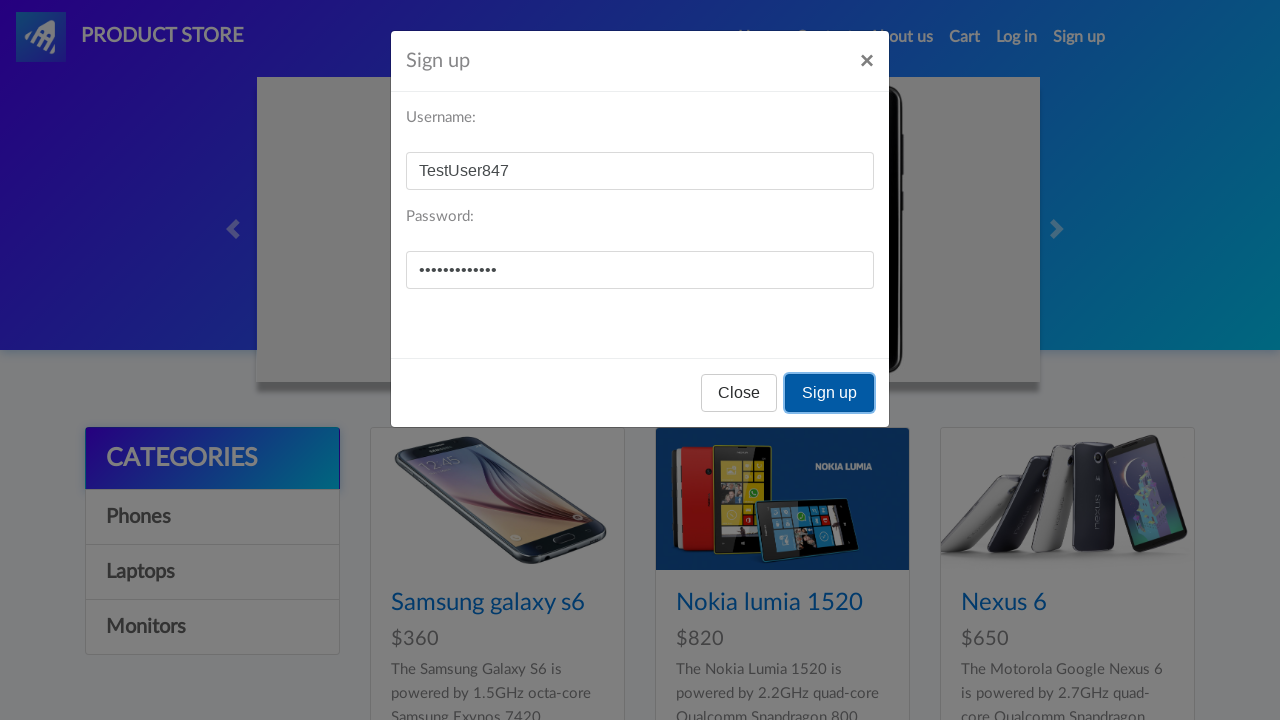

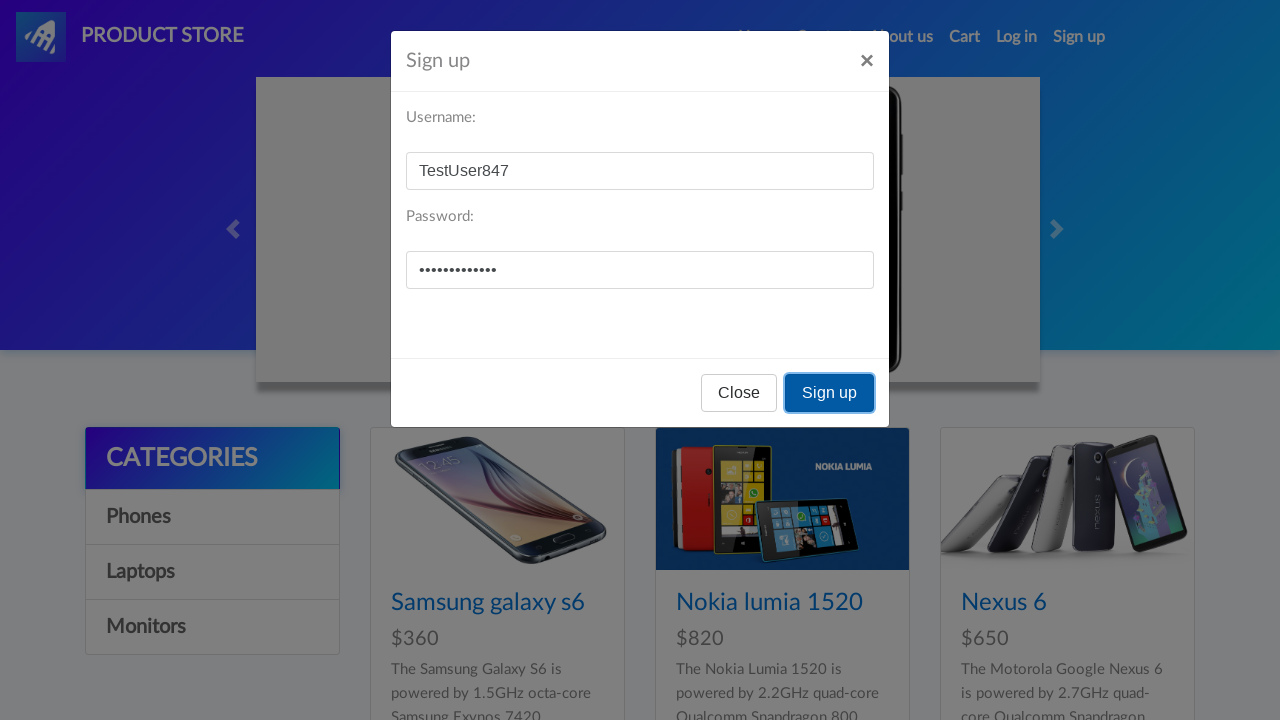